Tests nested frame handling by switching to an outer frame, then an inner frame, clicking a button inside the nested frame, and returning to the main page

Starting URL: https://www.leafground.com/frame.xhtml

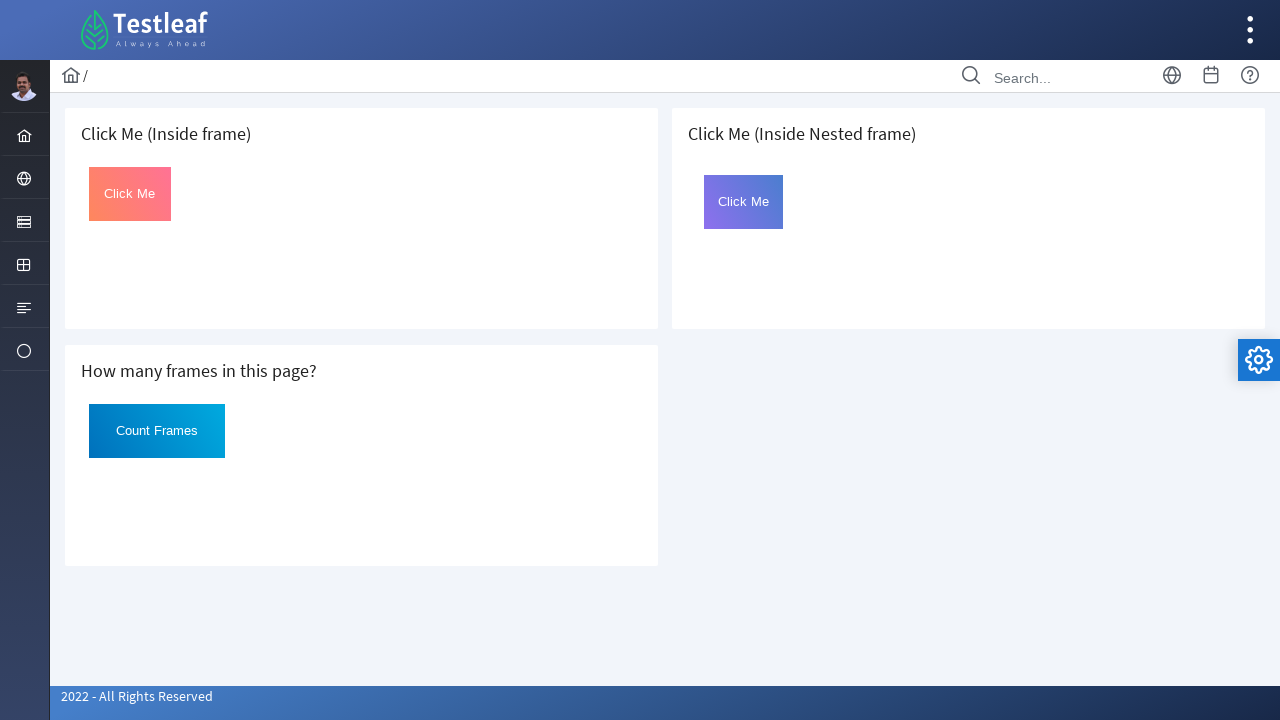

Located outer frame element containing nested frames
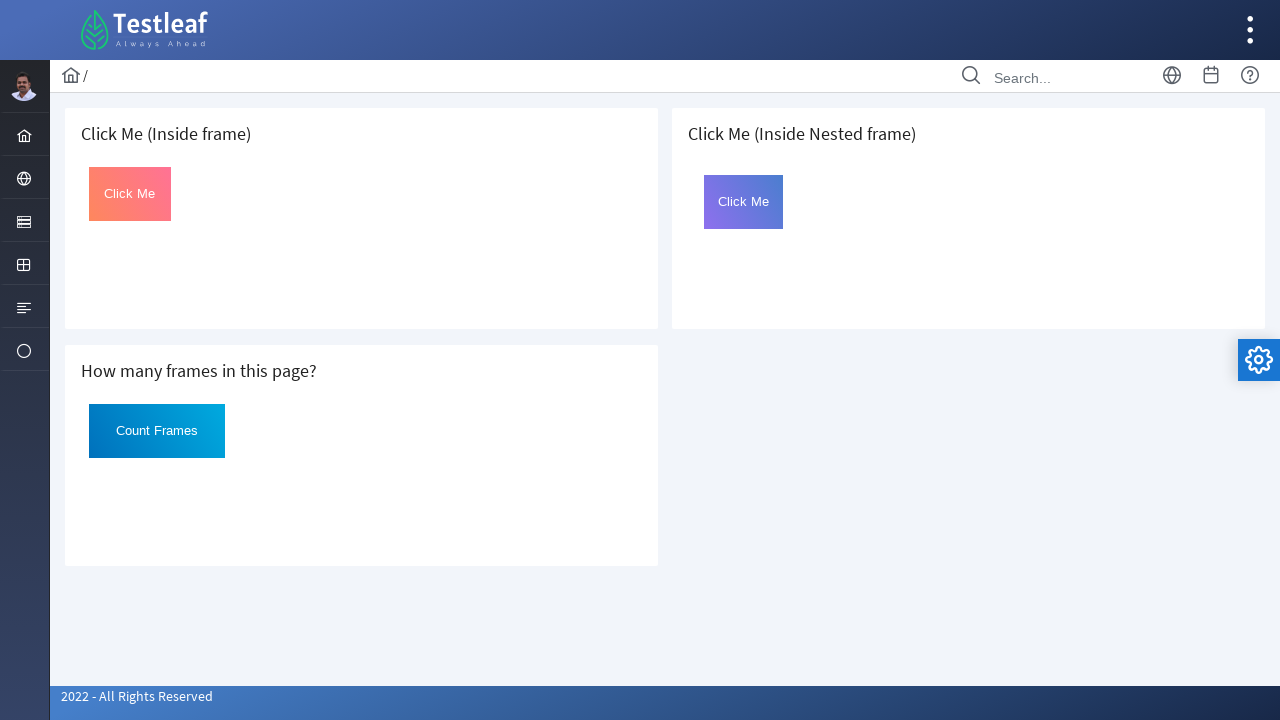

Switched to outer frame
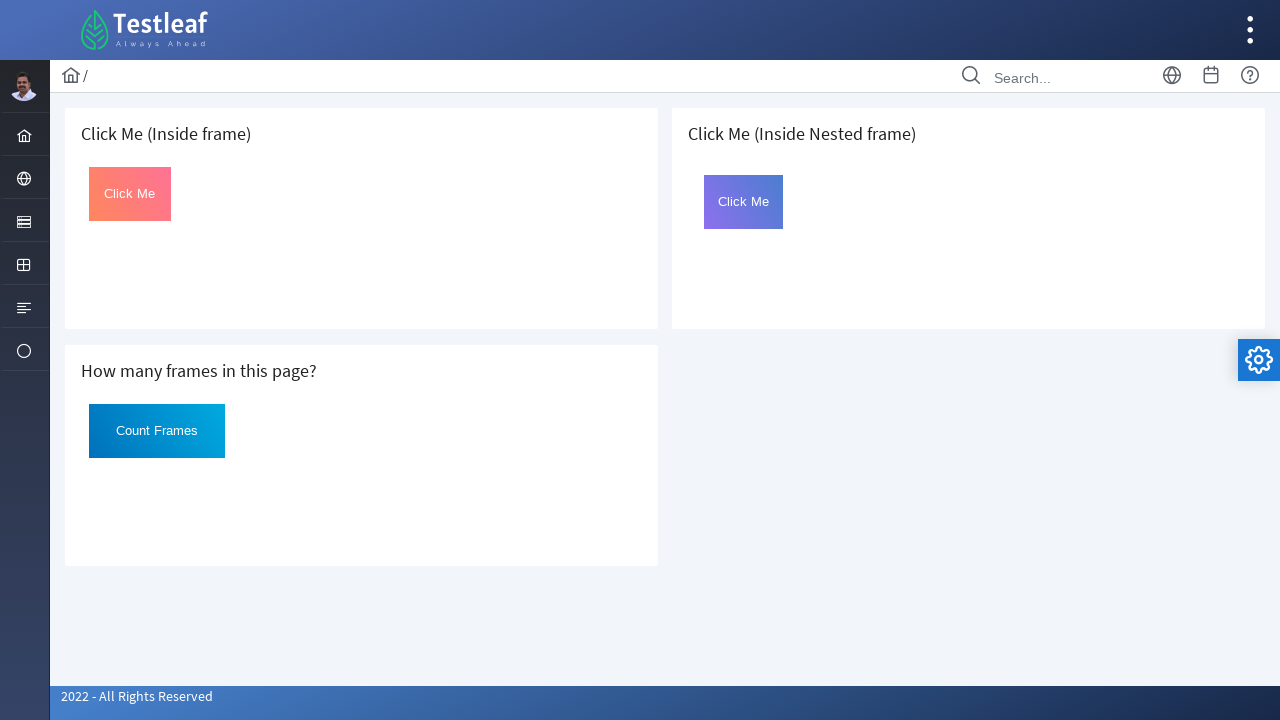

Located outer frame handle using xpath selector
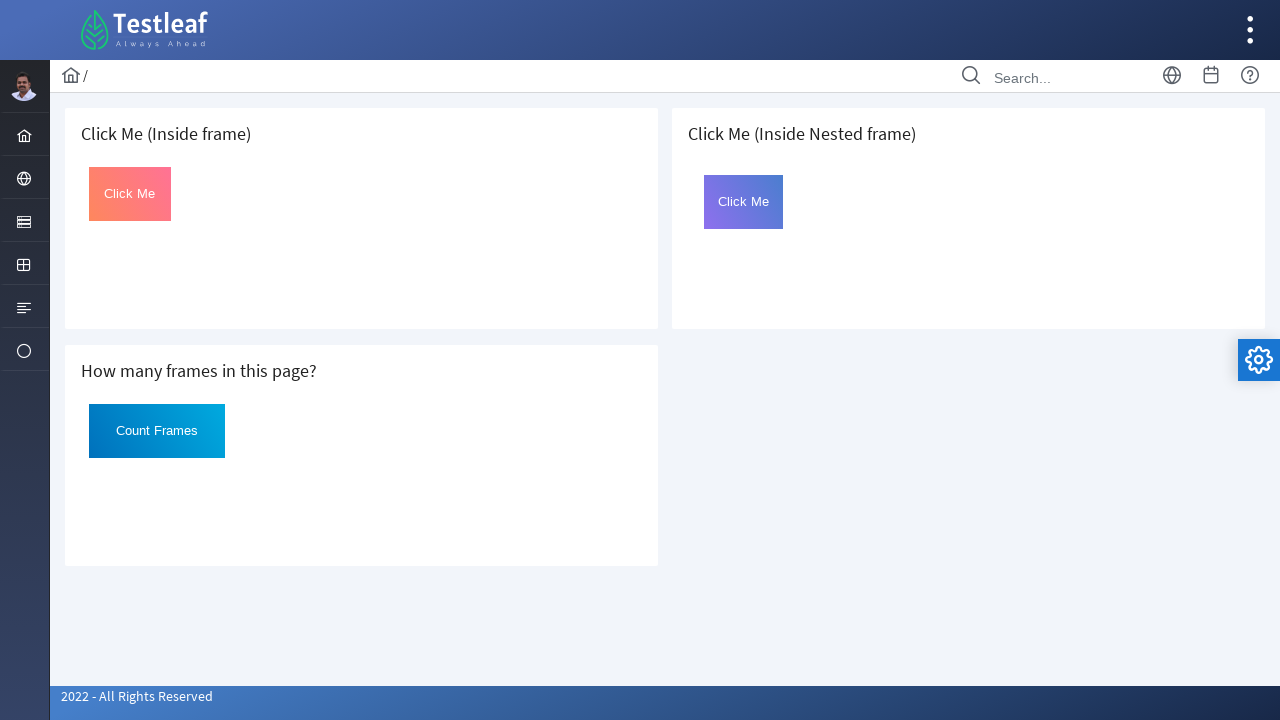

Located inner frame 'frame2' within outer frame
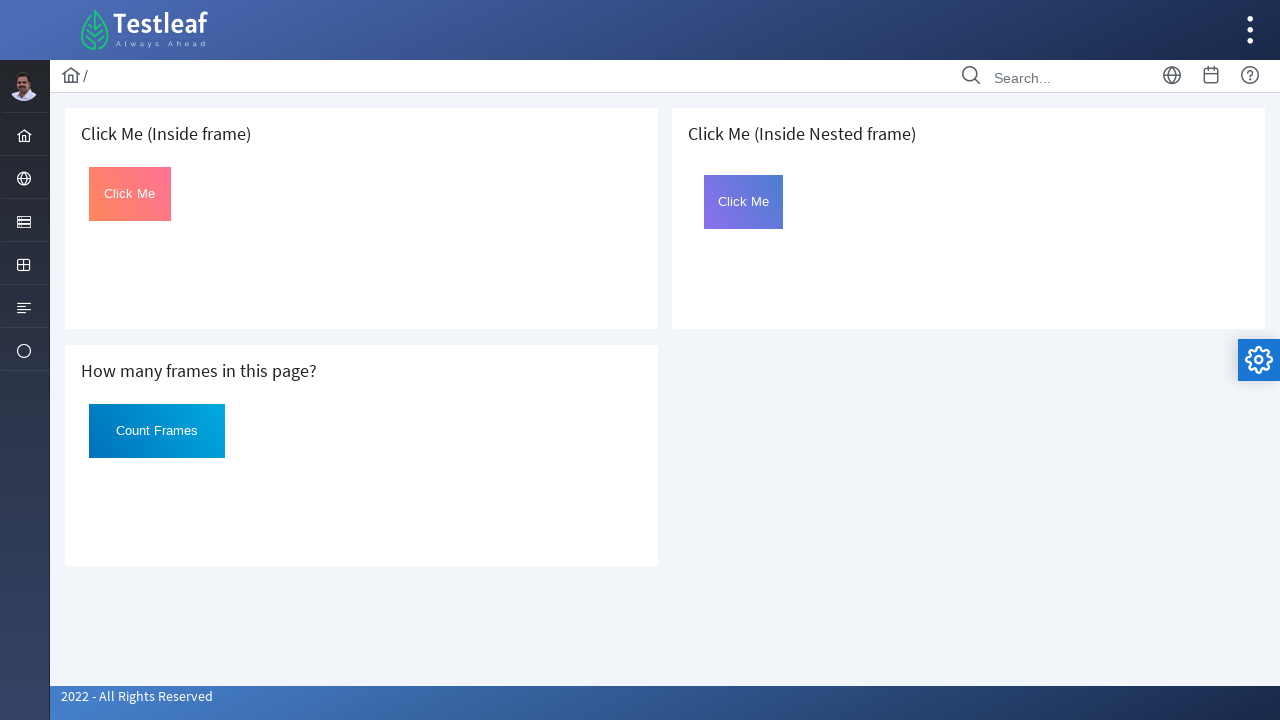

Clicked button with id 'Click' inside nested frame at (744, 202) on xpath=//h5[contains(text(),'Inside Nested frame')]/following-sibling::iframe >> 
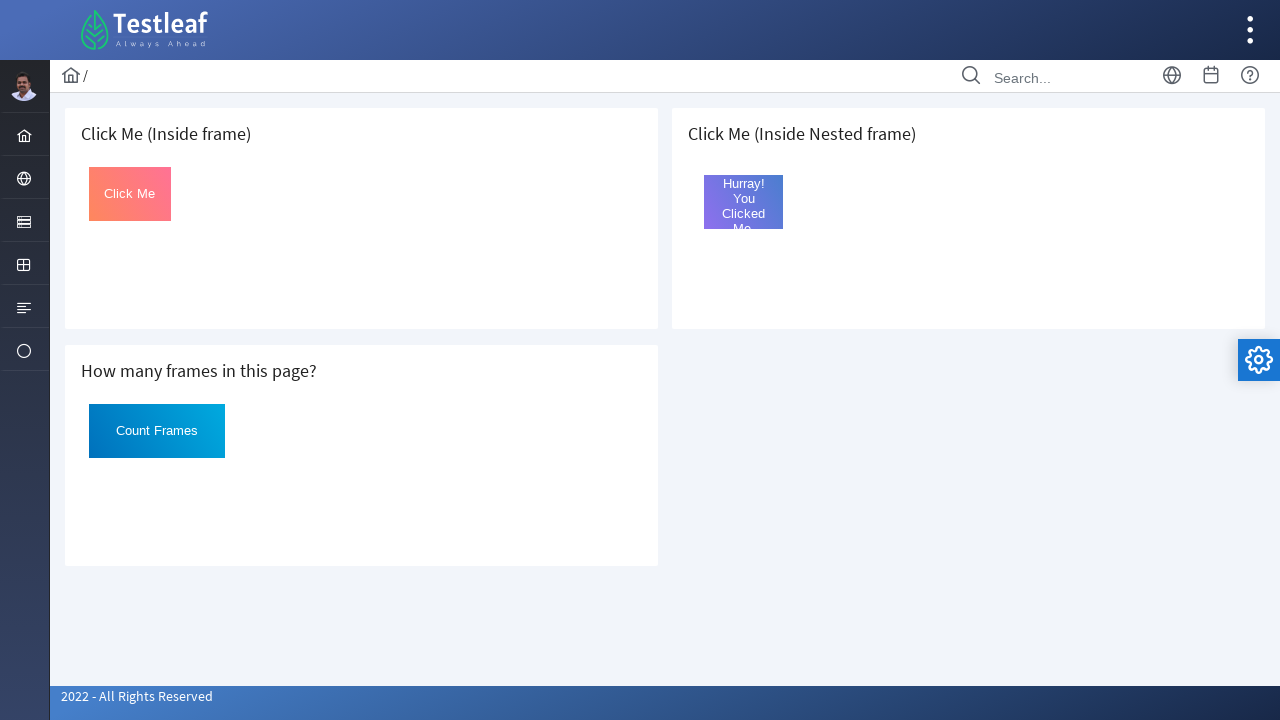

Returned to main page (automatic frame switching)
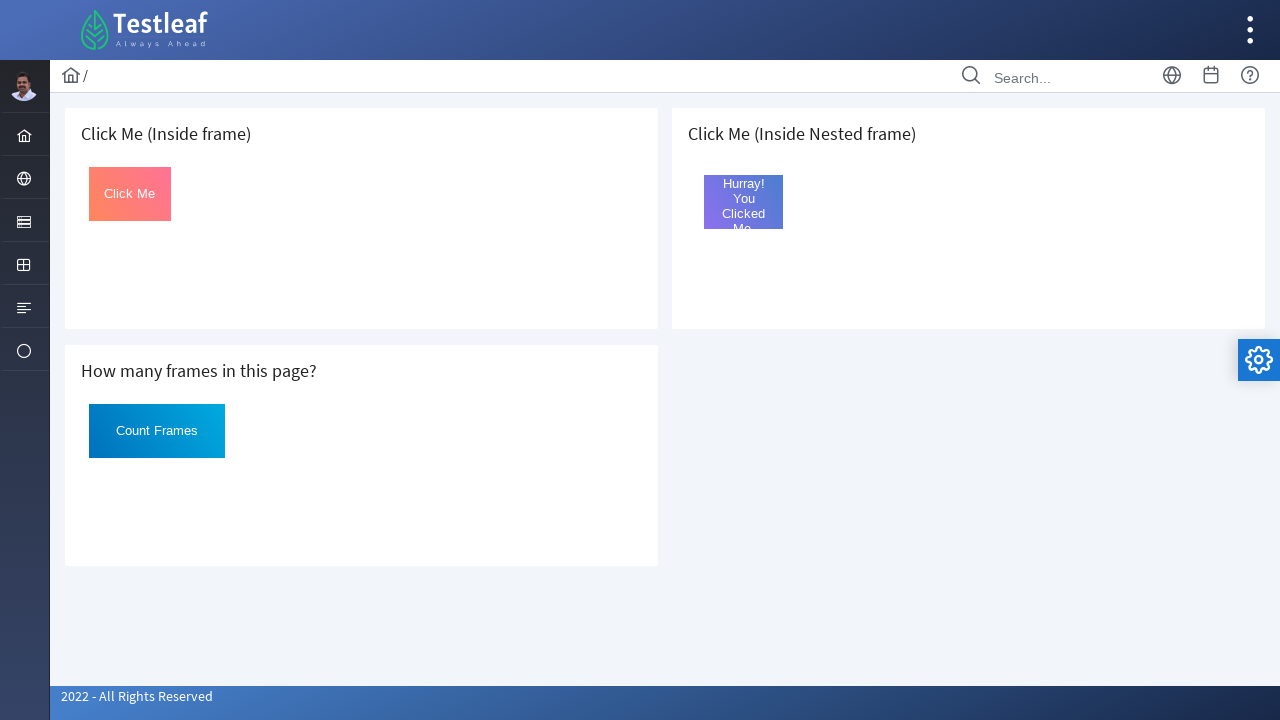

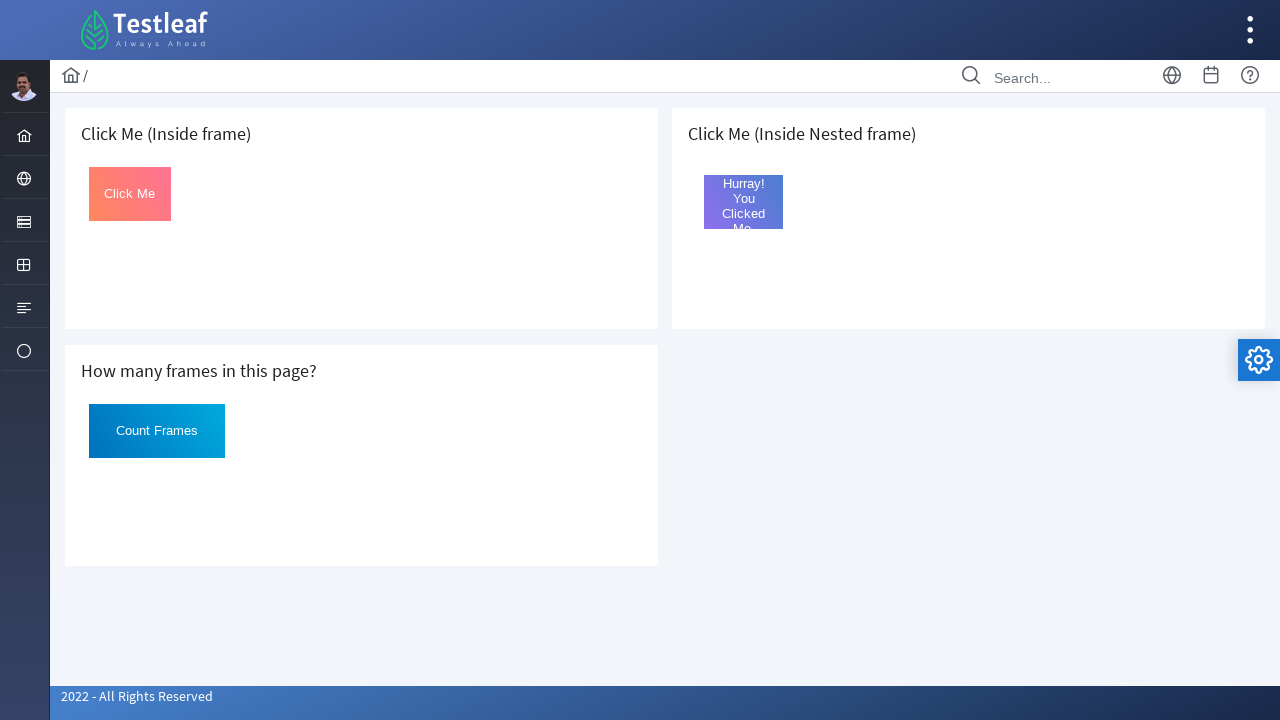